Tests scrolling functionality on a license agreement page by scrolling to a specific section heading using JavaScript execution

Starting URL: https://www.actitime.com/license-agreement

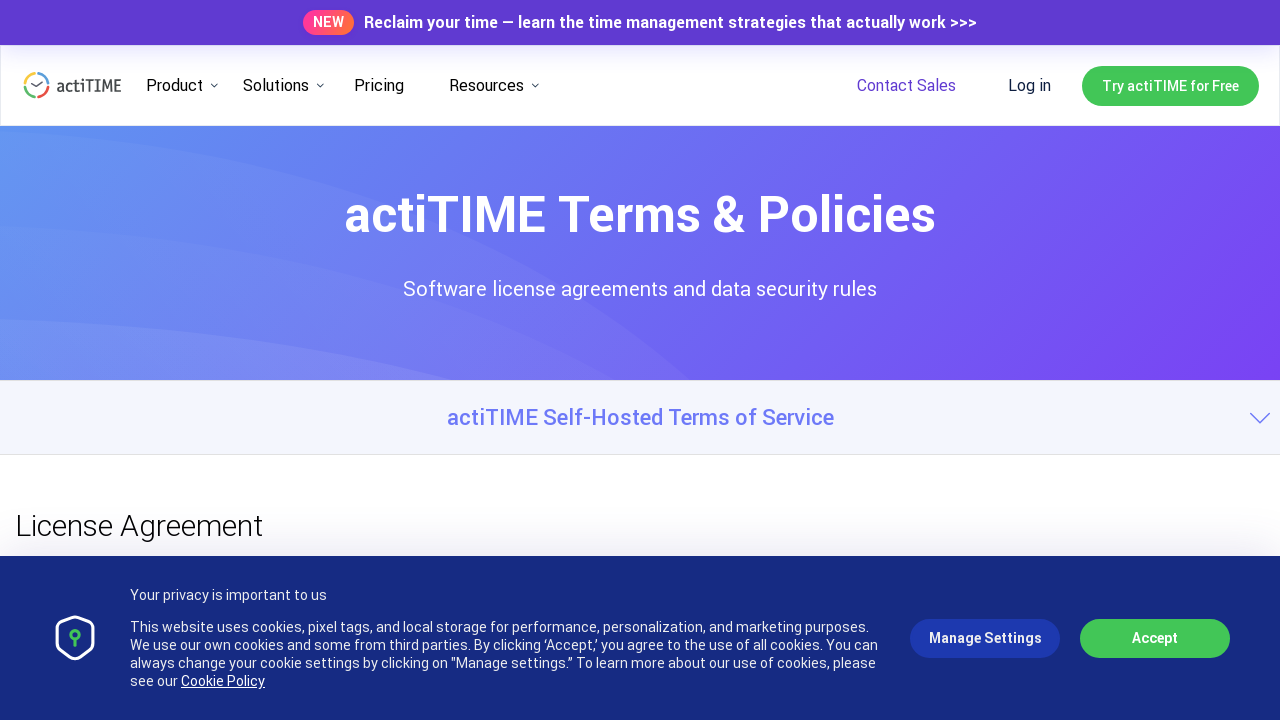

Waited for '15. Miscellaneous' section heading to be present
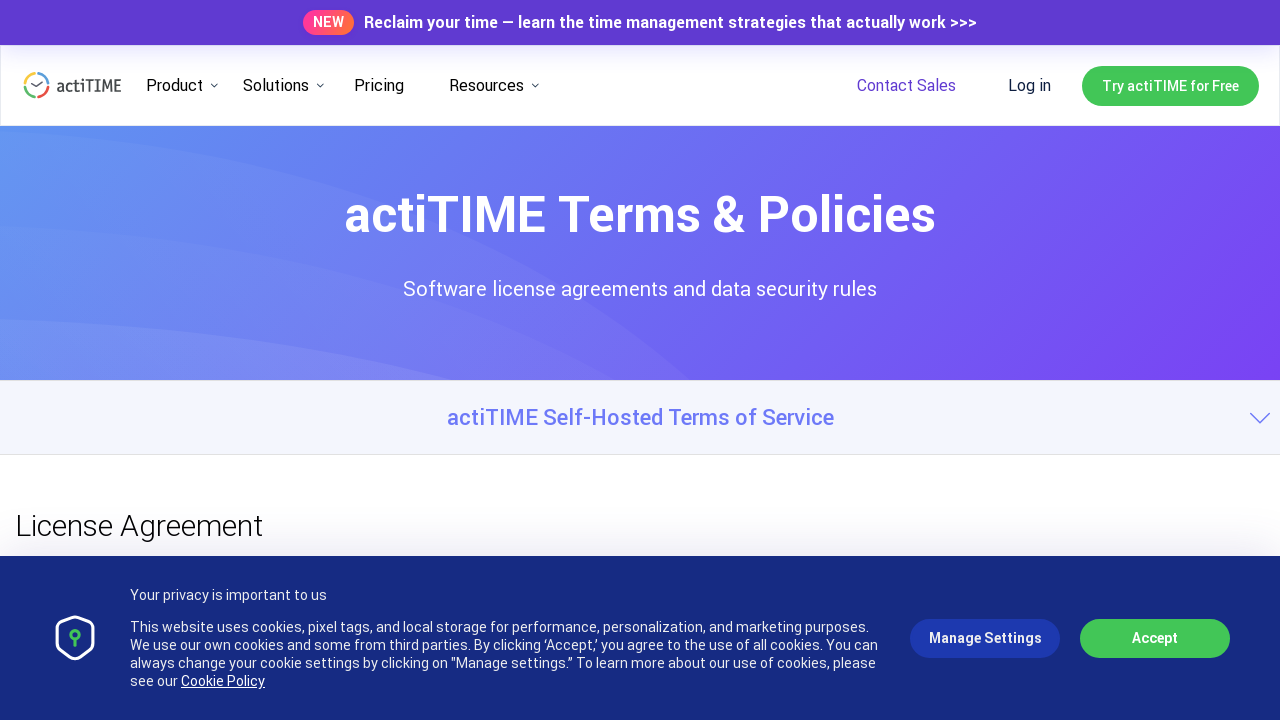

Scrolled '15. Miscellaneous' section into view
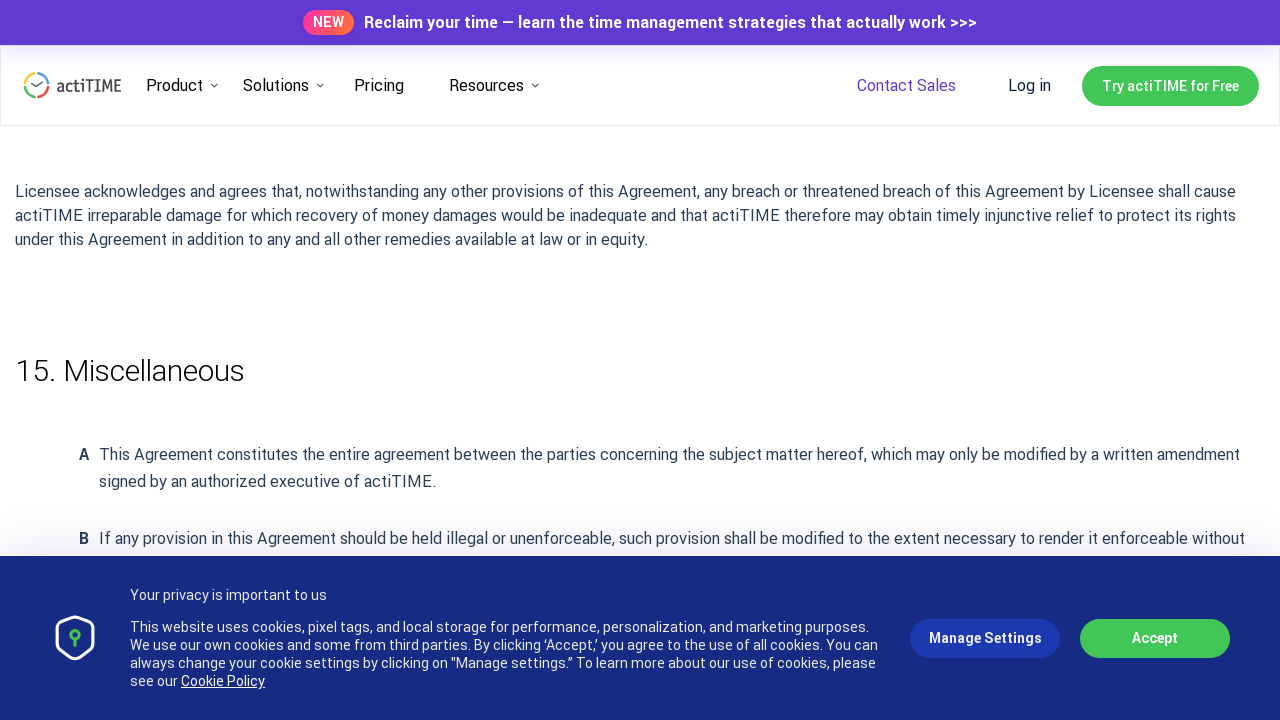

Waited for page header to ensure proper scroll positioning
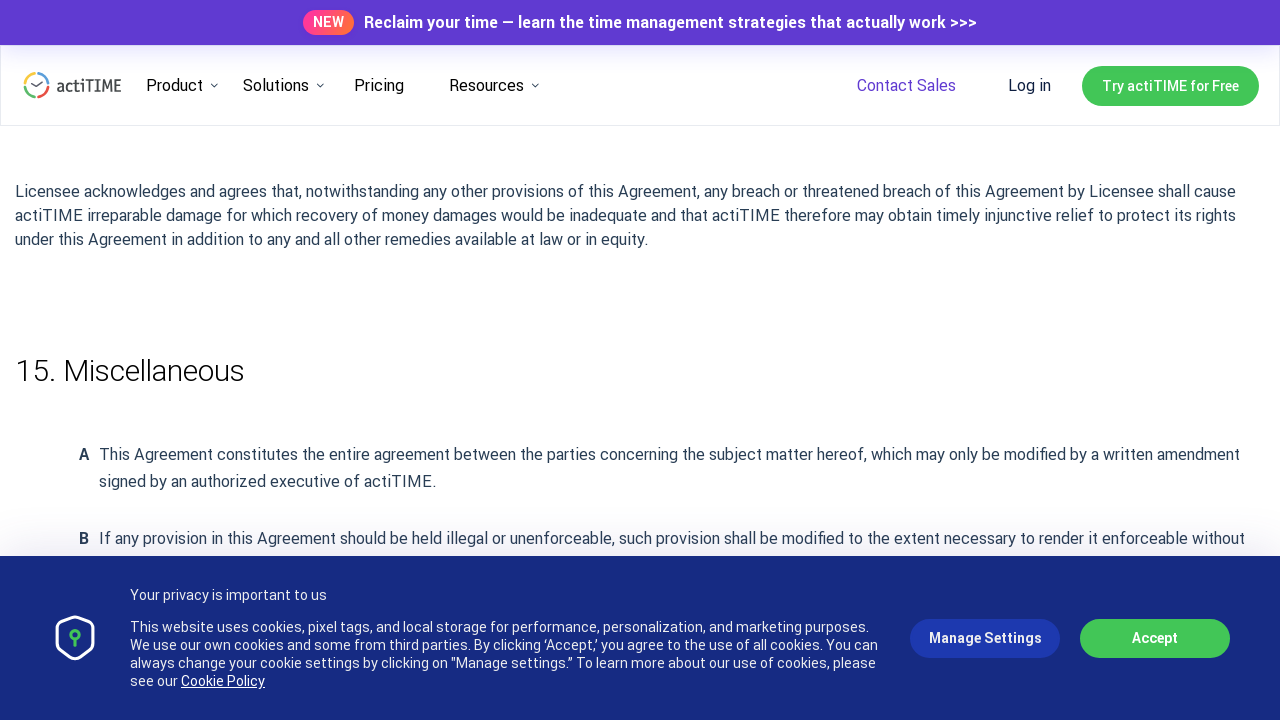

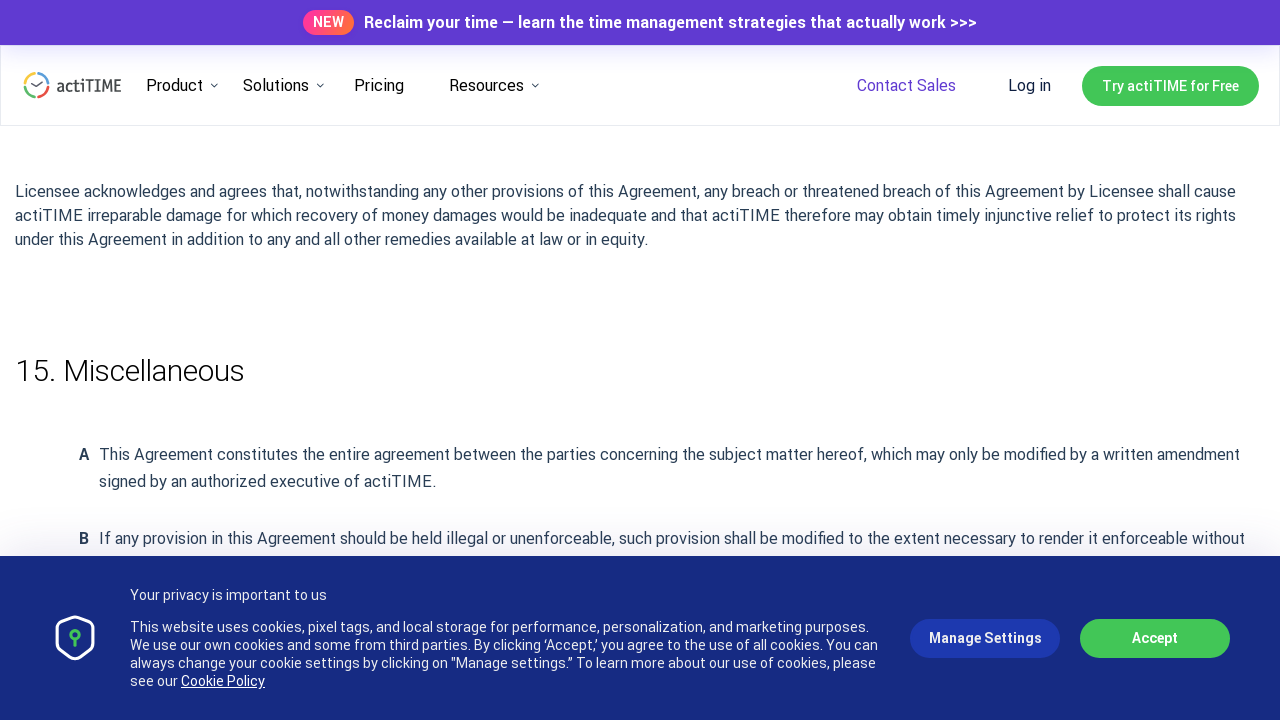